Tests link text functionality by clicking on a "Home" link on the DemoQA links page

Starting URL: https://demoqa.com/links

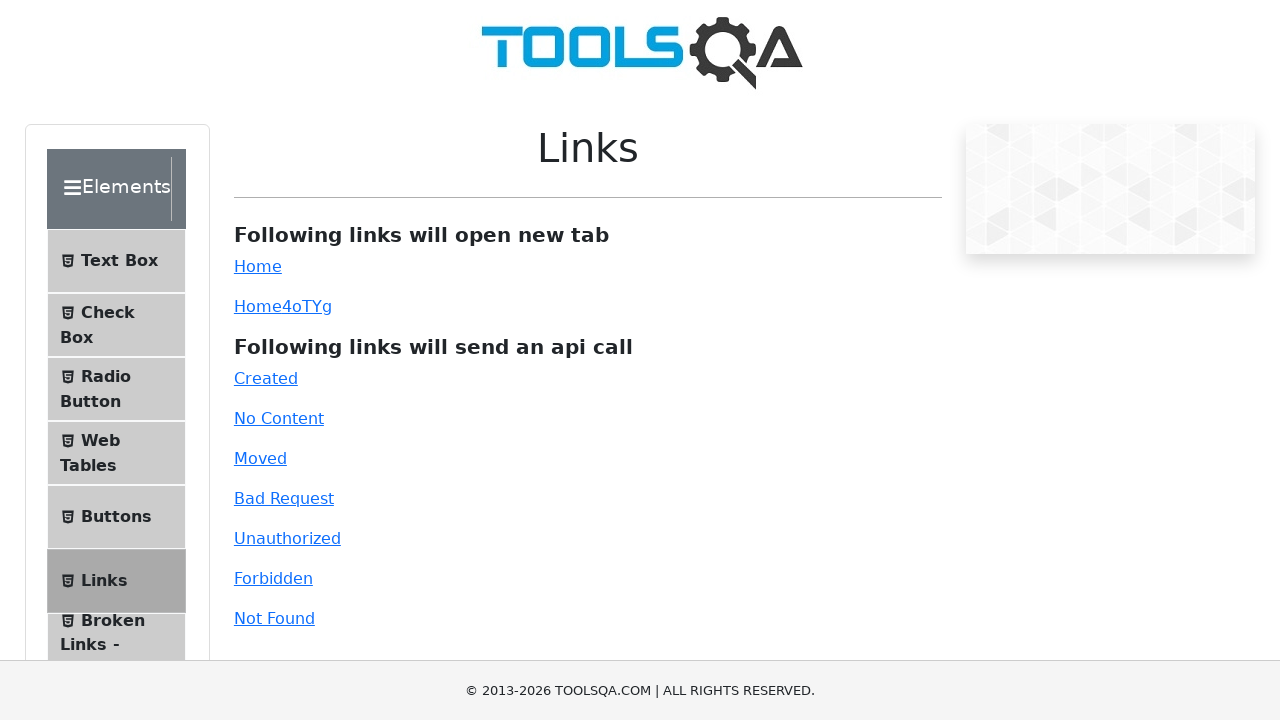

Clicked on the 'Home' link using link text at (258, 266) on a:has-text('Home')
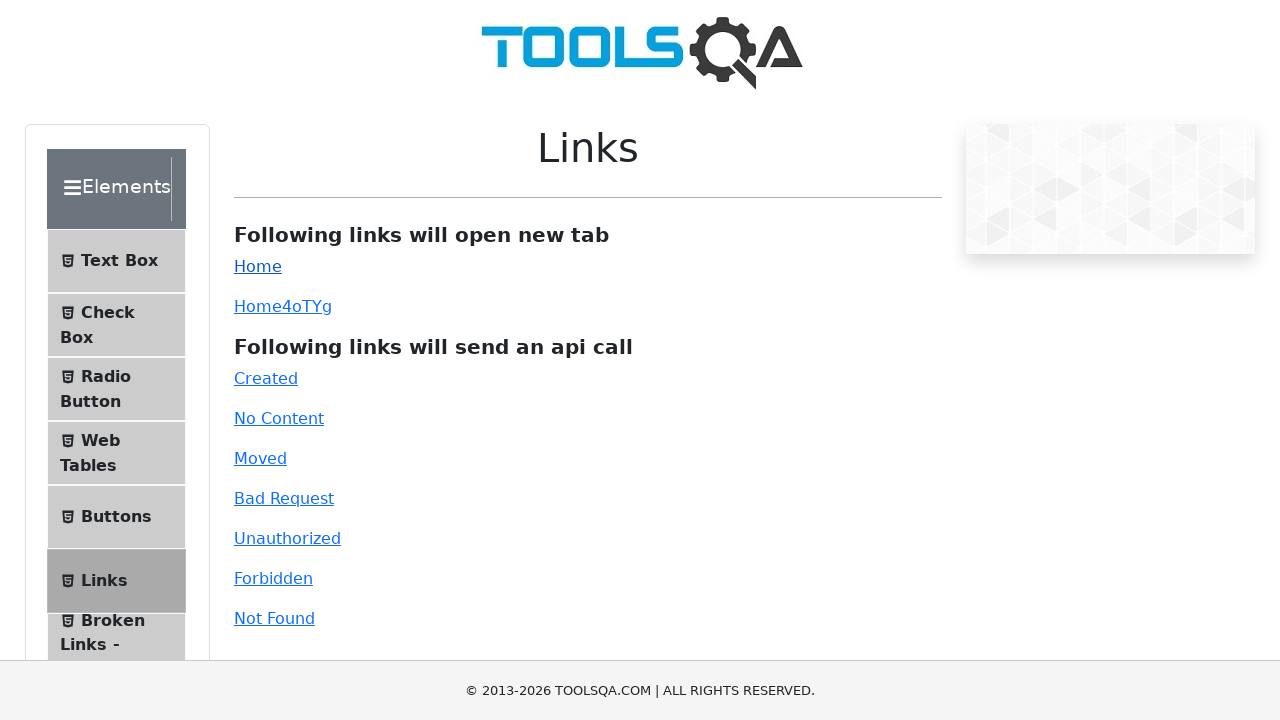

Waited for navigation to complete and network to idle
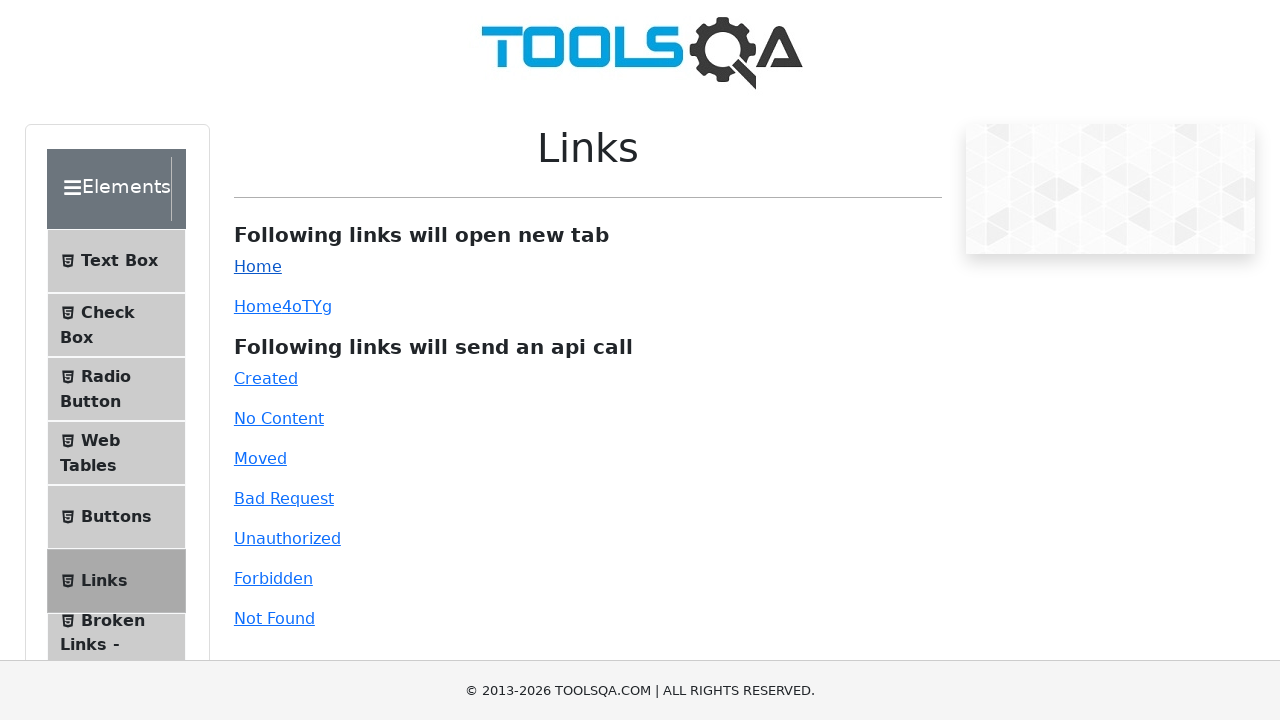

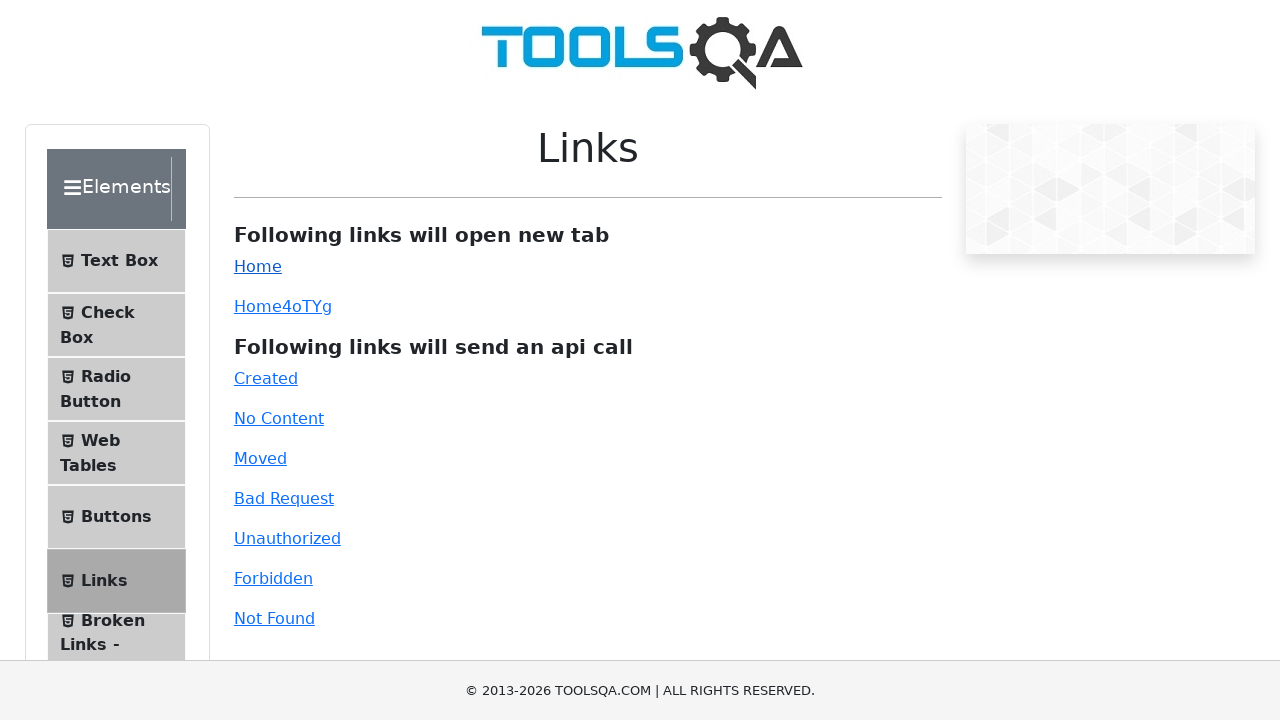